Tests that edits are saved when the input loses focus (blur event)

Starting URL: https://demo.playwright.dev/todomvc

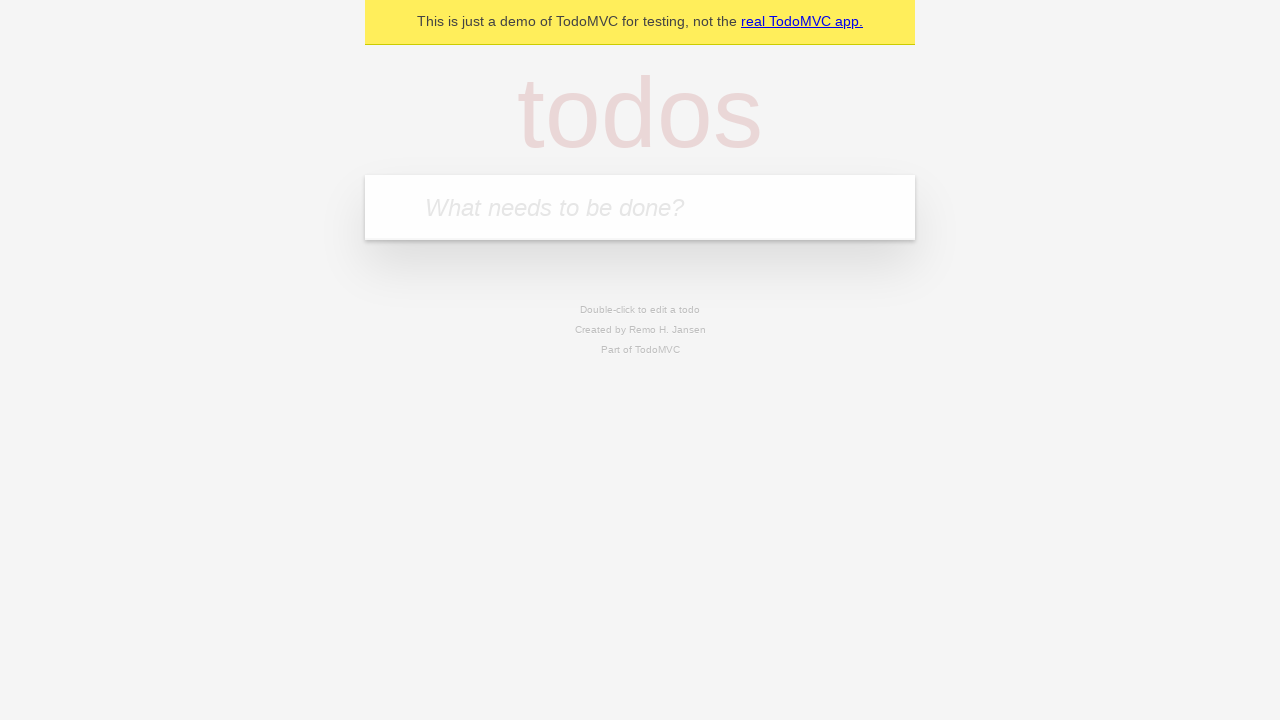

Filled input field with 'buy some cheese' on internal:attr=[placeholder="What needs to be done?"i]
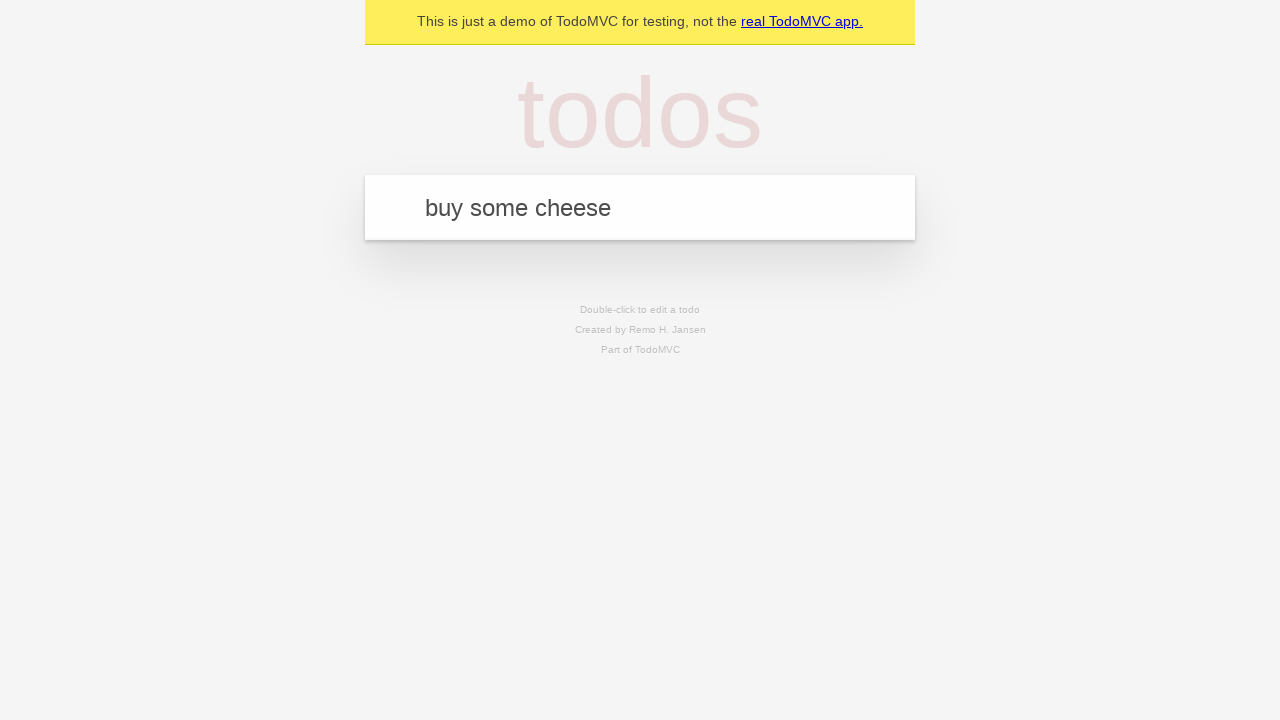

Pressed Enter to add first todo on internal:attr=[placeholder="What needs to be done?"i]
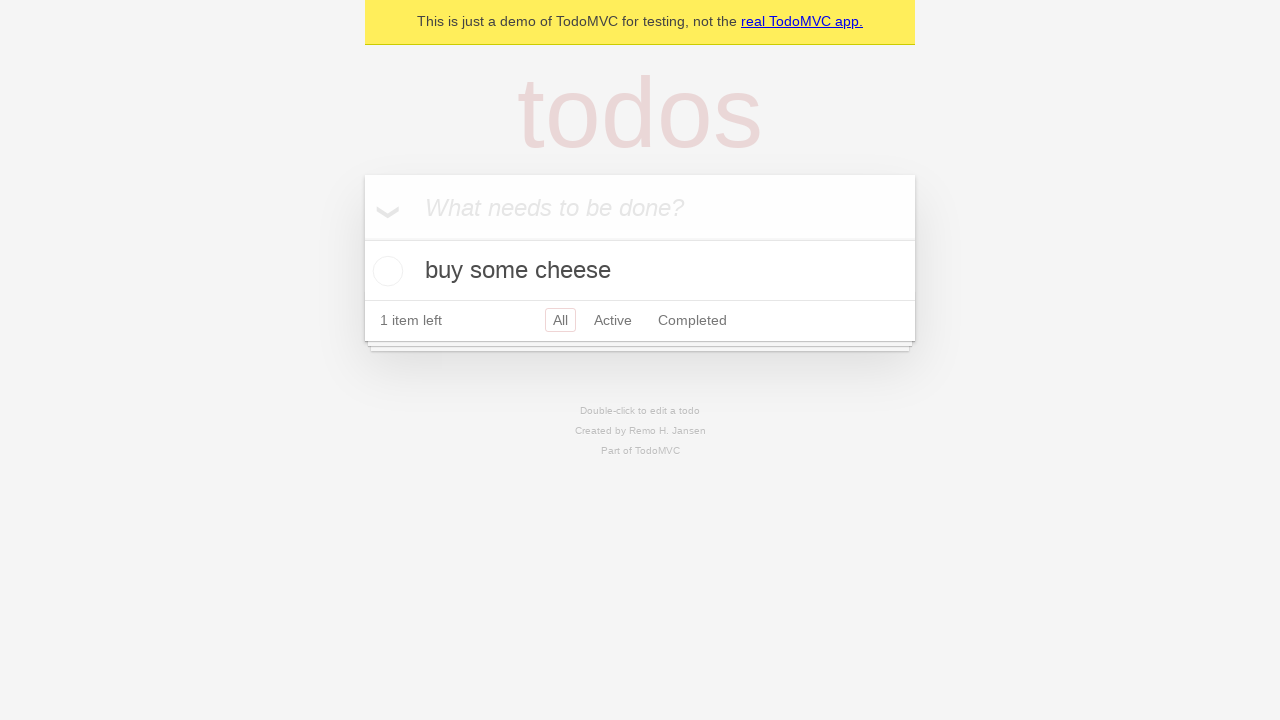

Filled input field with 'feed the cat' on internal:attr=[placeholder="What needs to be done?"i]
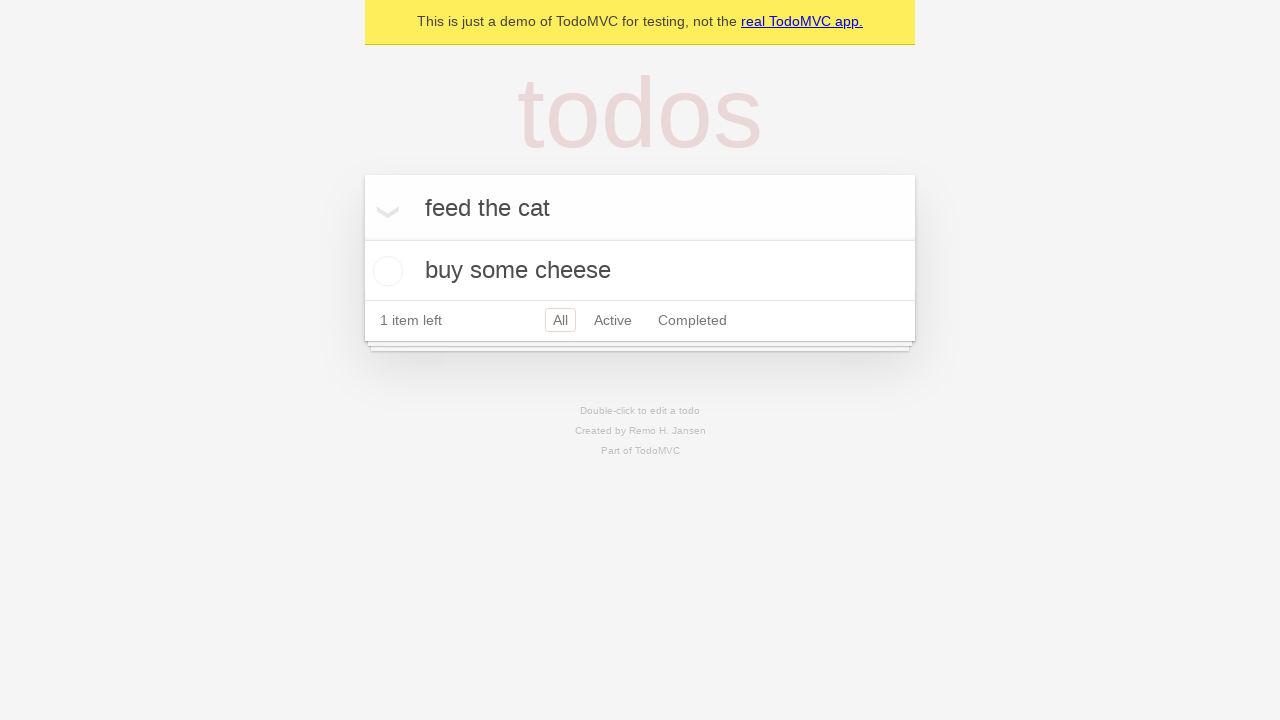

Pressed Enter to add second todo on internal:attr=[placeholder="What needs to be done?"i]
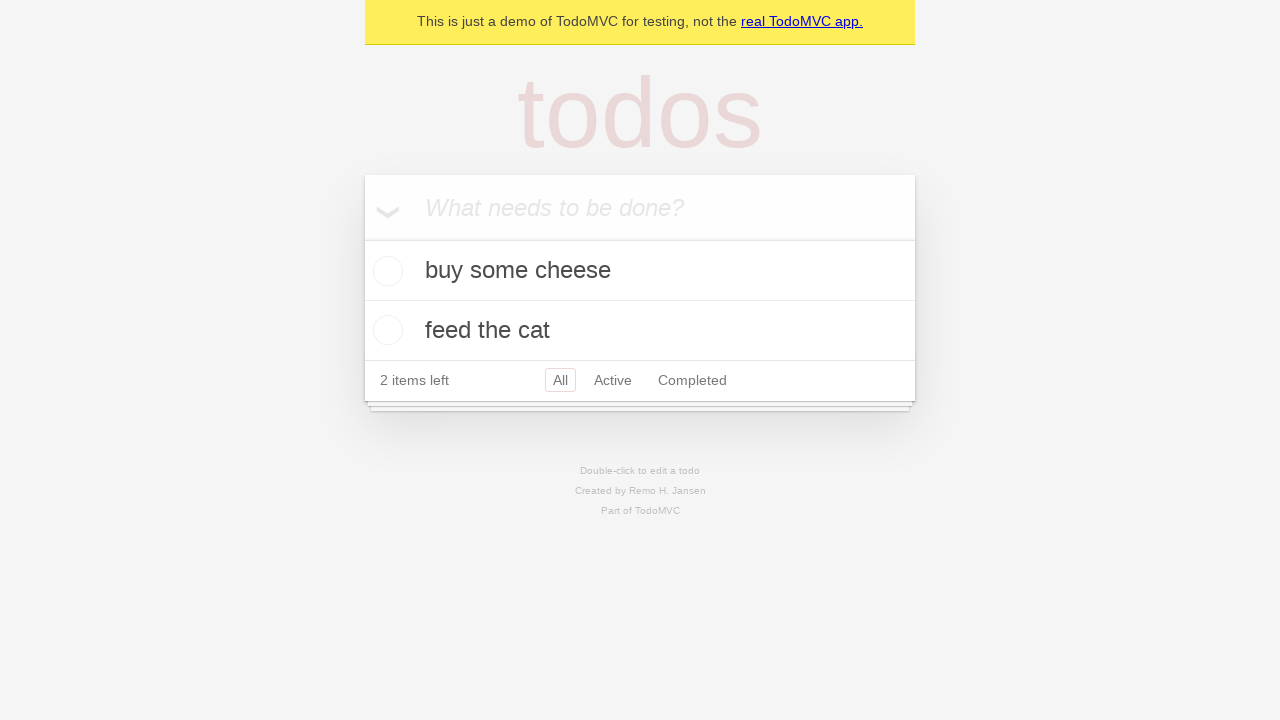

Filled input field with 'book a doctors appointment' on internal:attr=[placeholder="What needs to be done?"i]
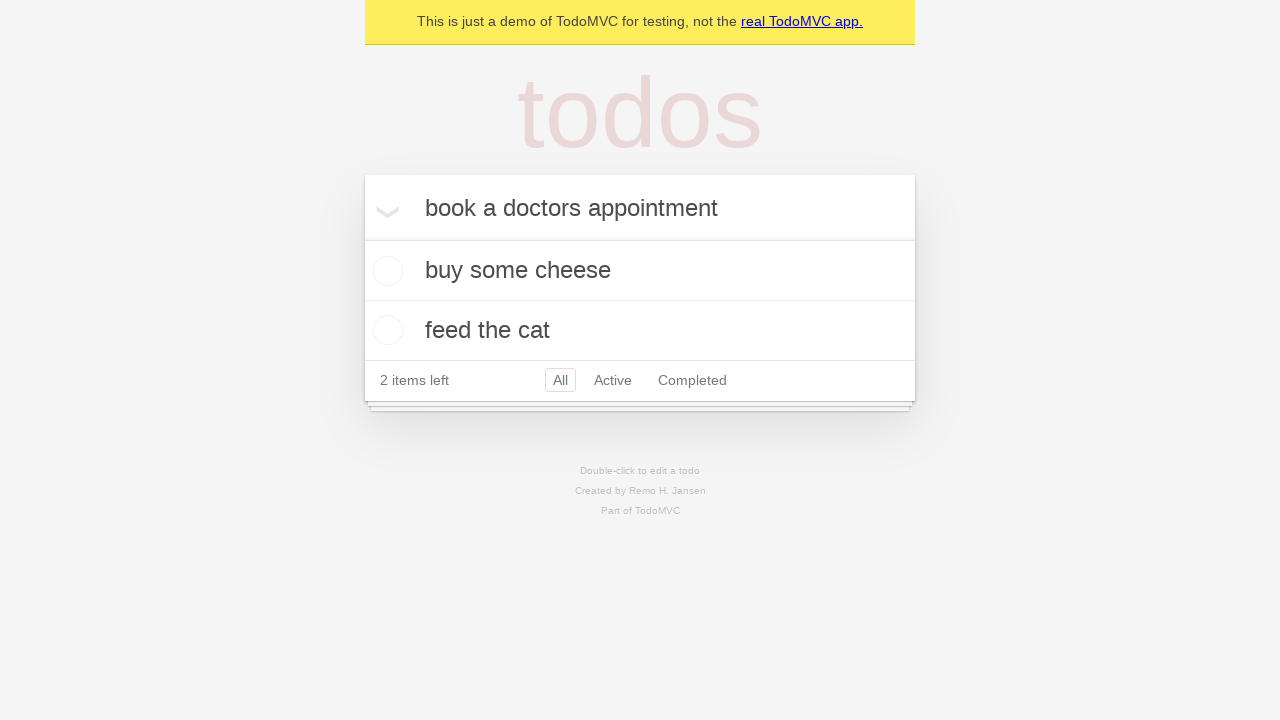

Pressed Enter to add third todo on internal:attr=[placeholder="What needs to be done?"i]
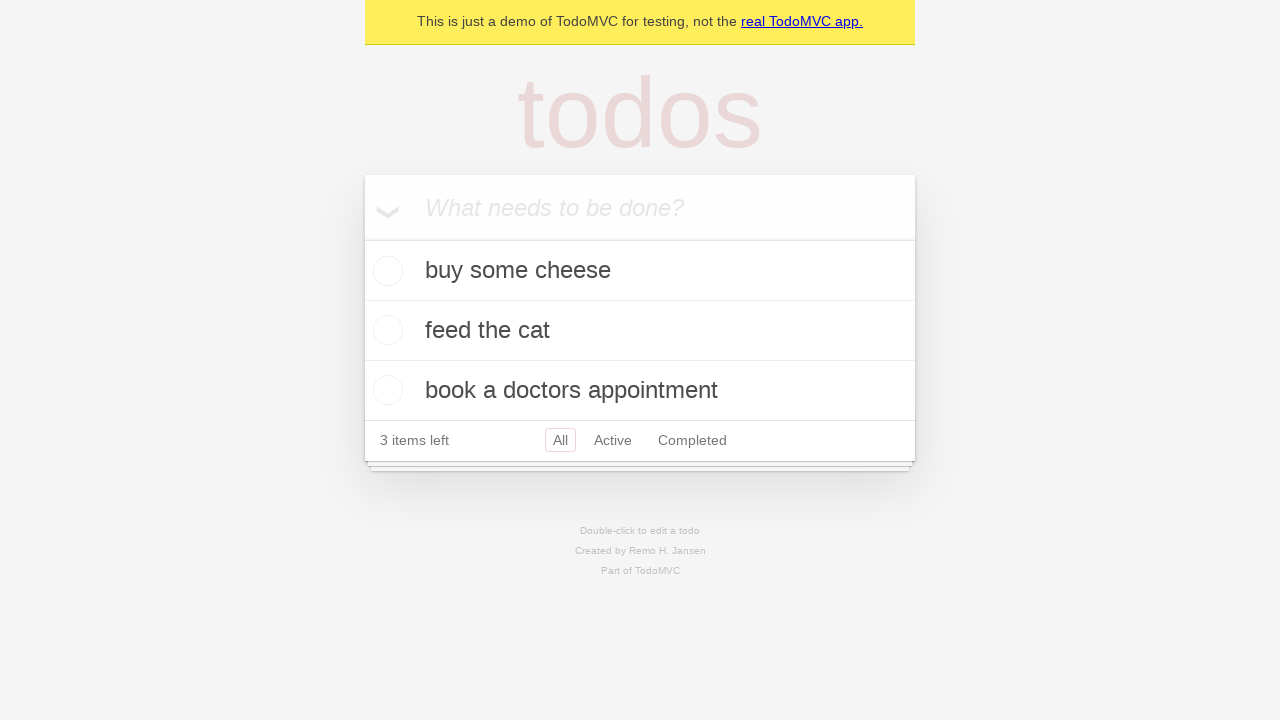

Double-clicked second todo to enter edit mode at (640, 331) on .todo-list li >> nth=1
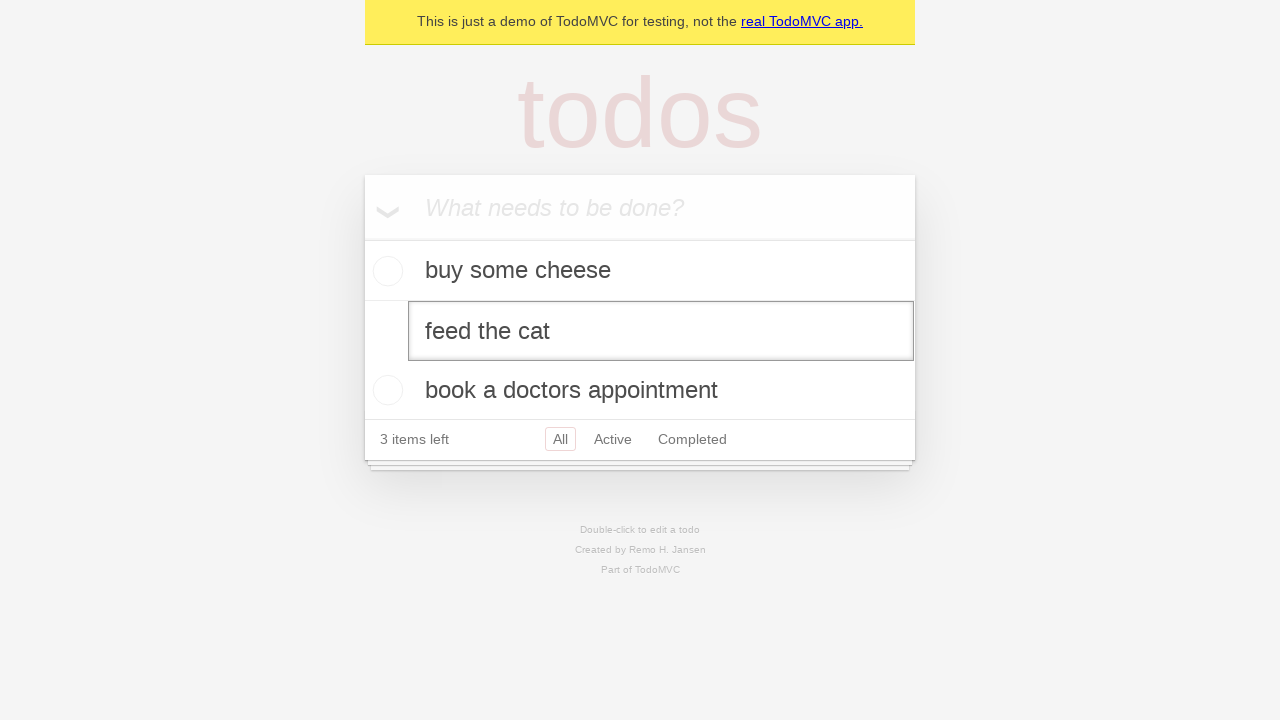

Filled edit field with 'buy some sausages' on .todo-list li >> nth=1 >> .edit
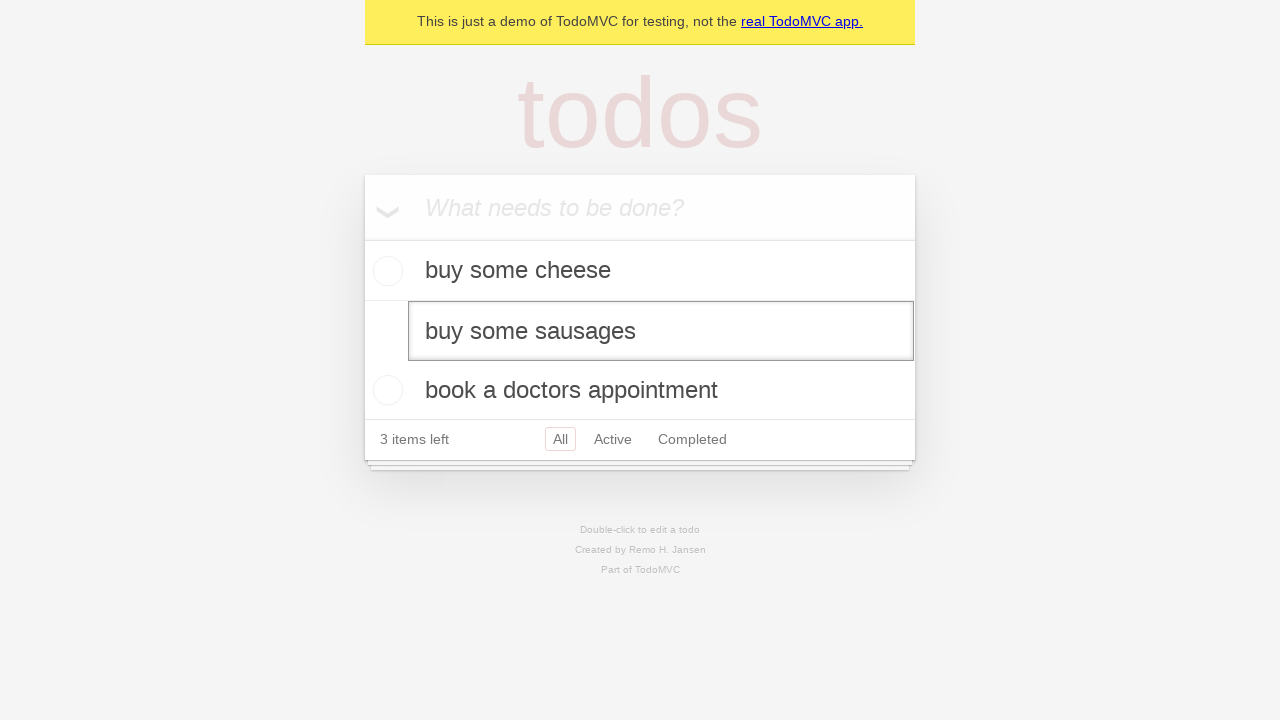

Triggered blur event to save edited todo
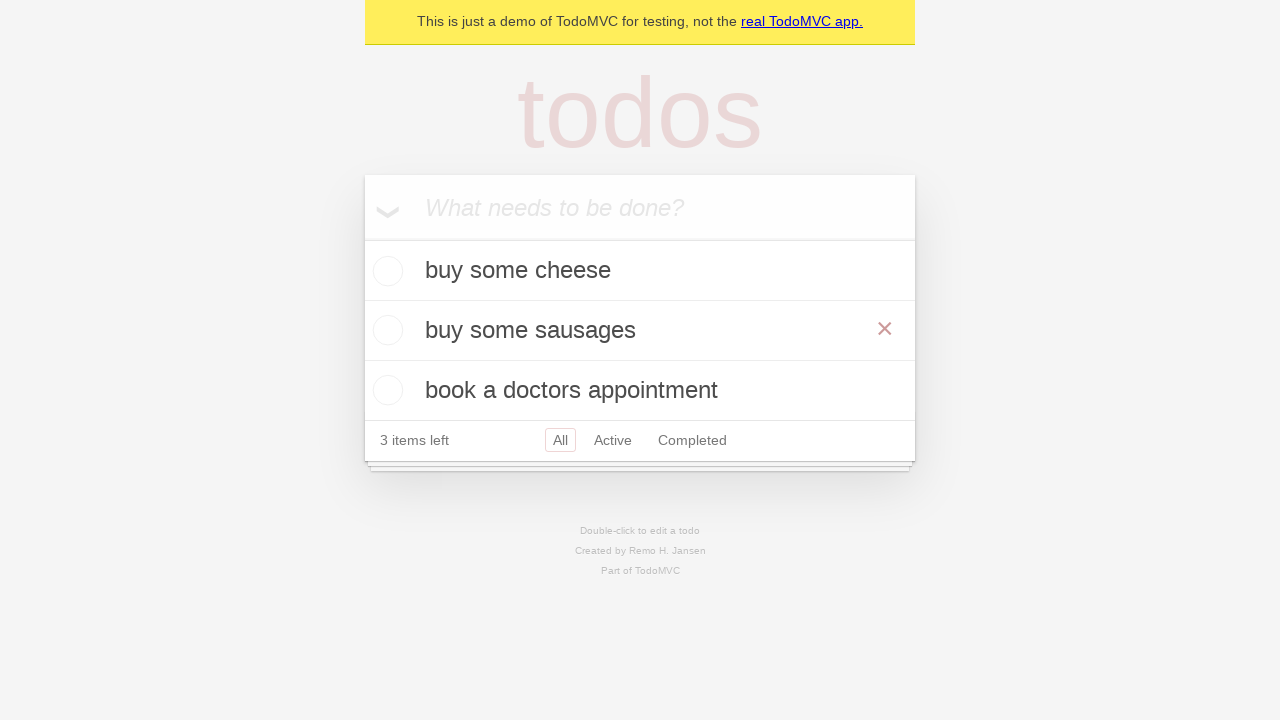

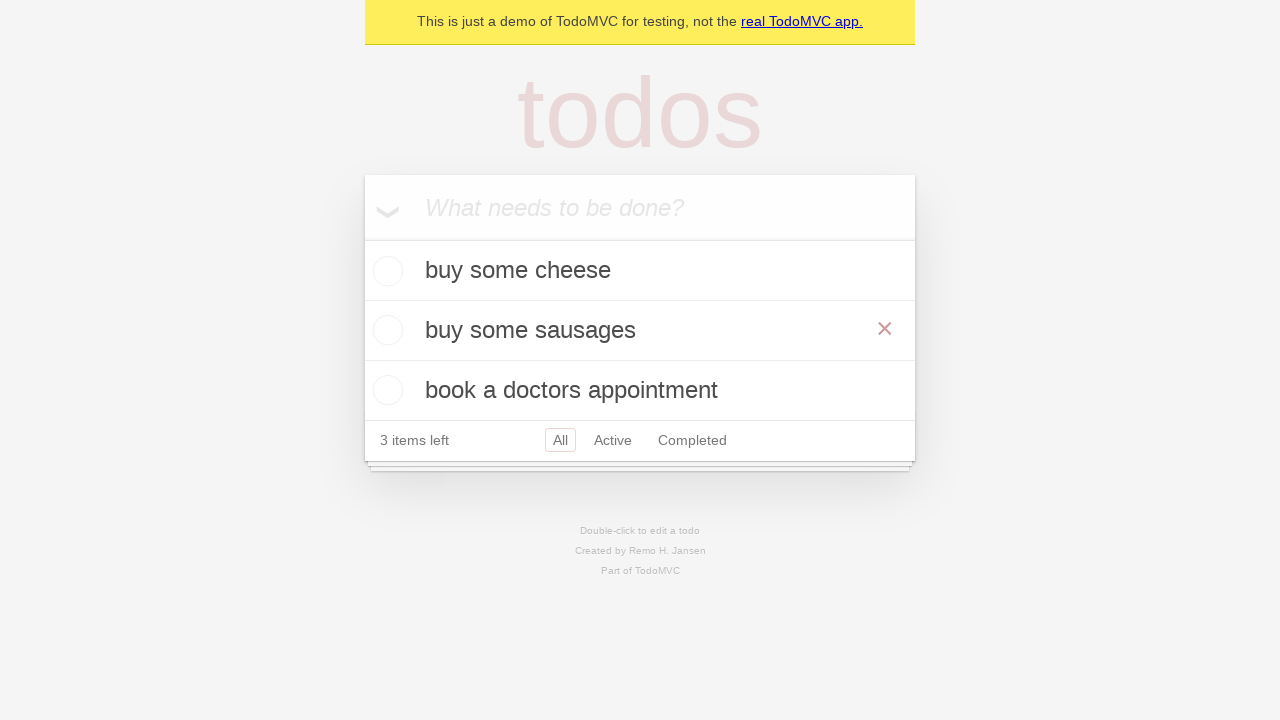